Tests back and forth navigation by clicking on the A/B Testing link, verifying the page title, navigating back to the home page, and verifying the home page title.

Starting URL: https://practice.cydeo.com

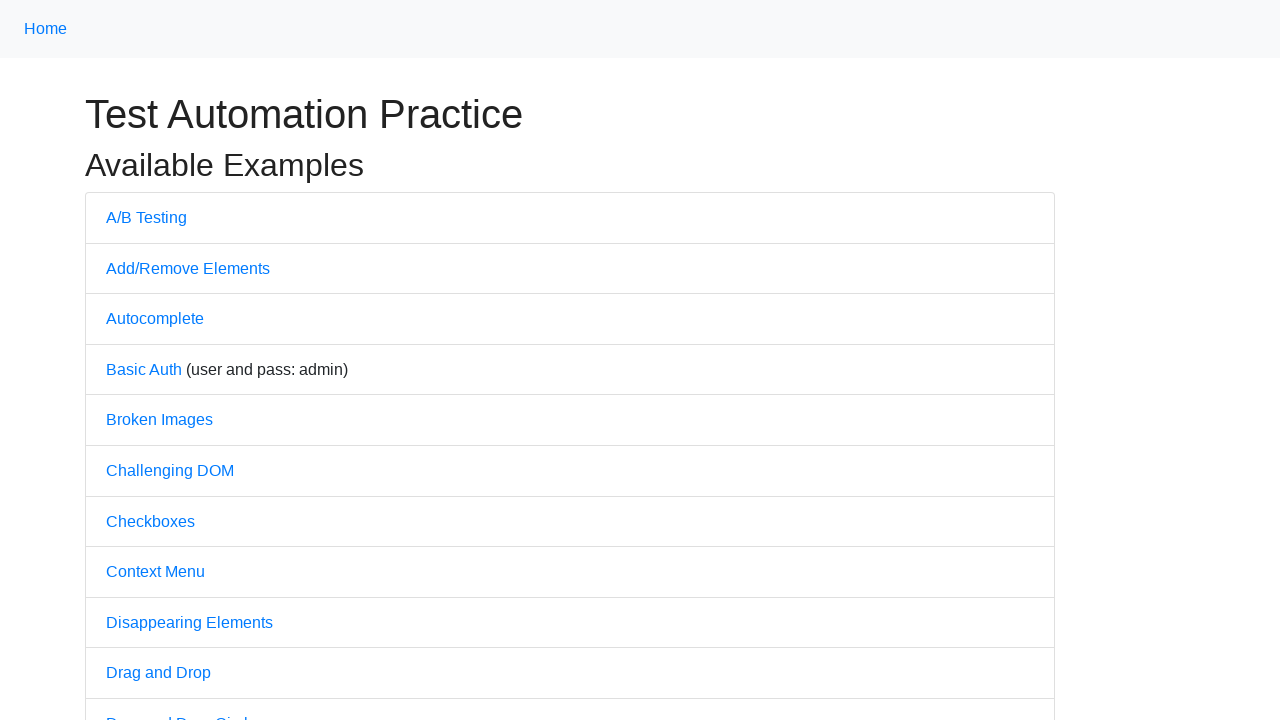

Clicked on A/B Testing link at (146, 217) on text=A/B Testing
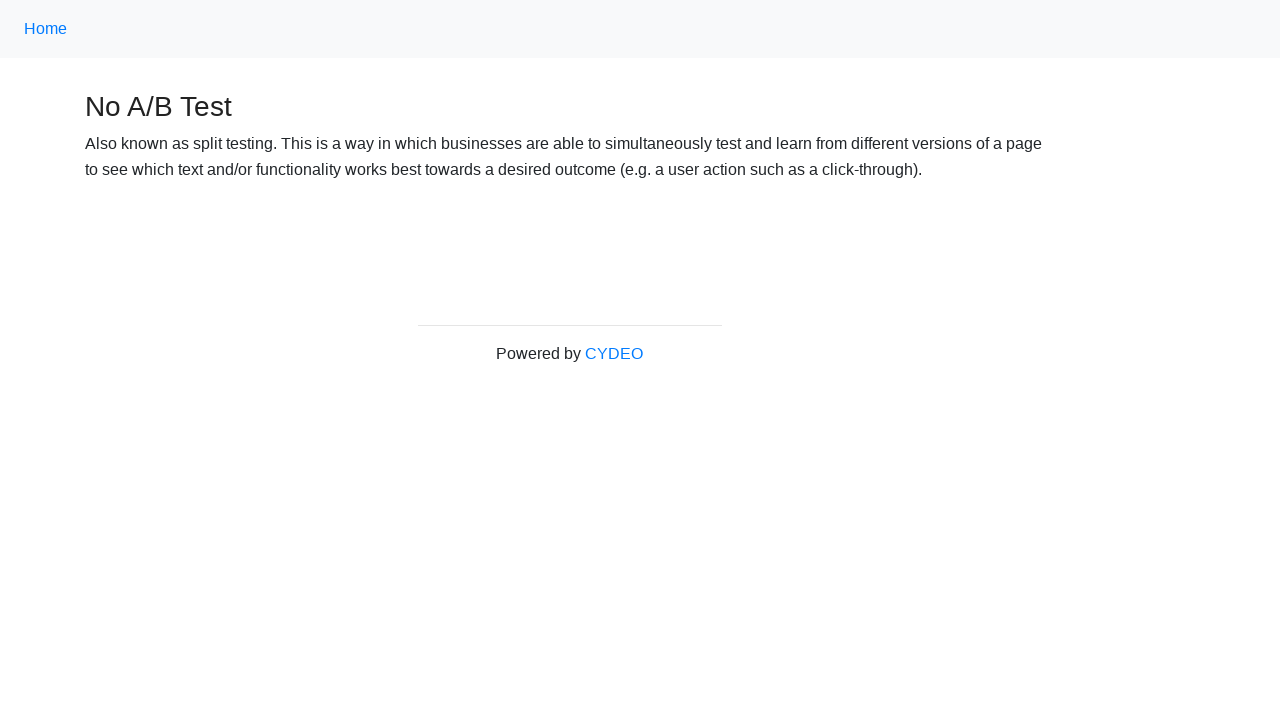

Waited for page load after navigating to A/B Testing page
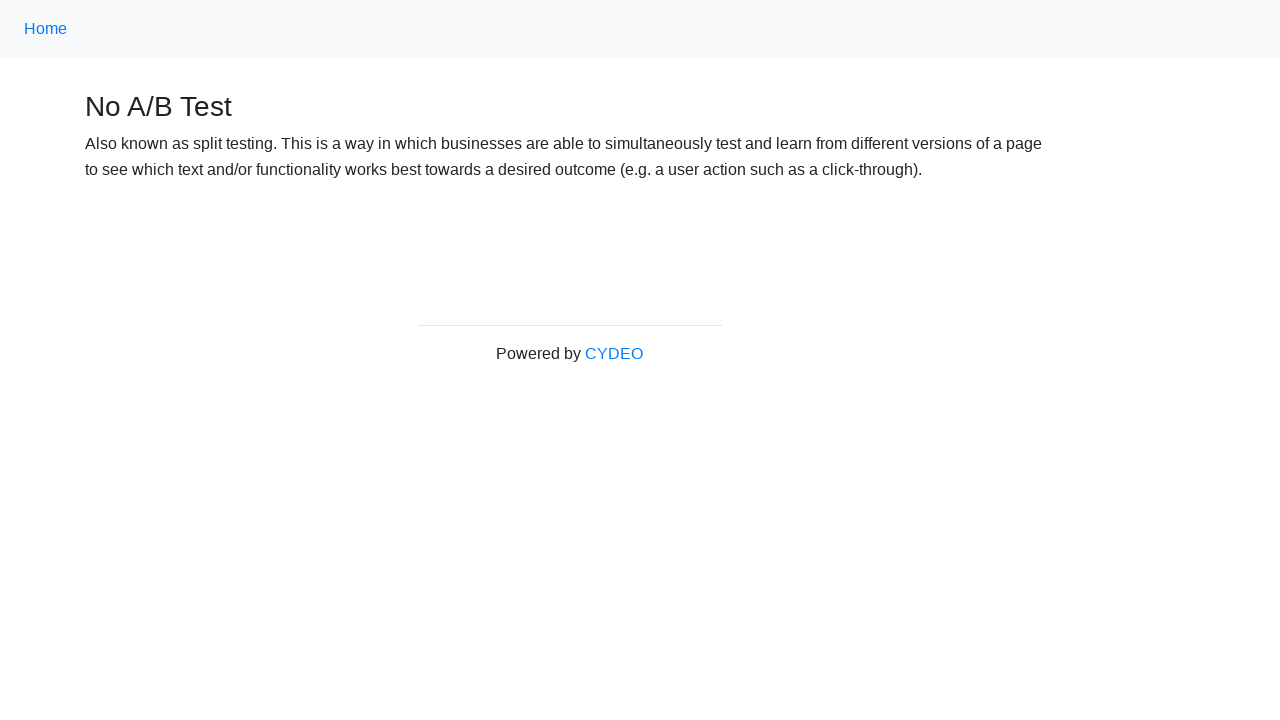

Verified page title is 'No A/B Test'
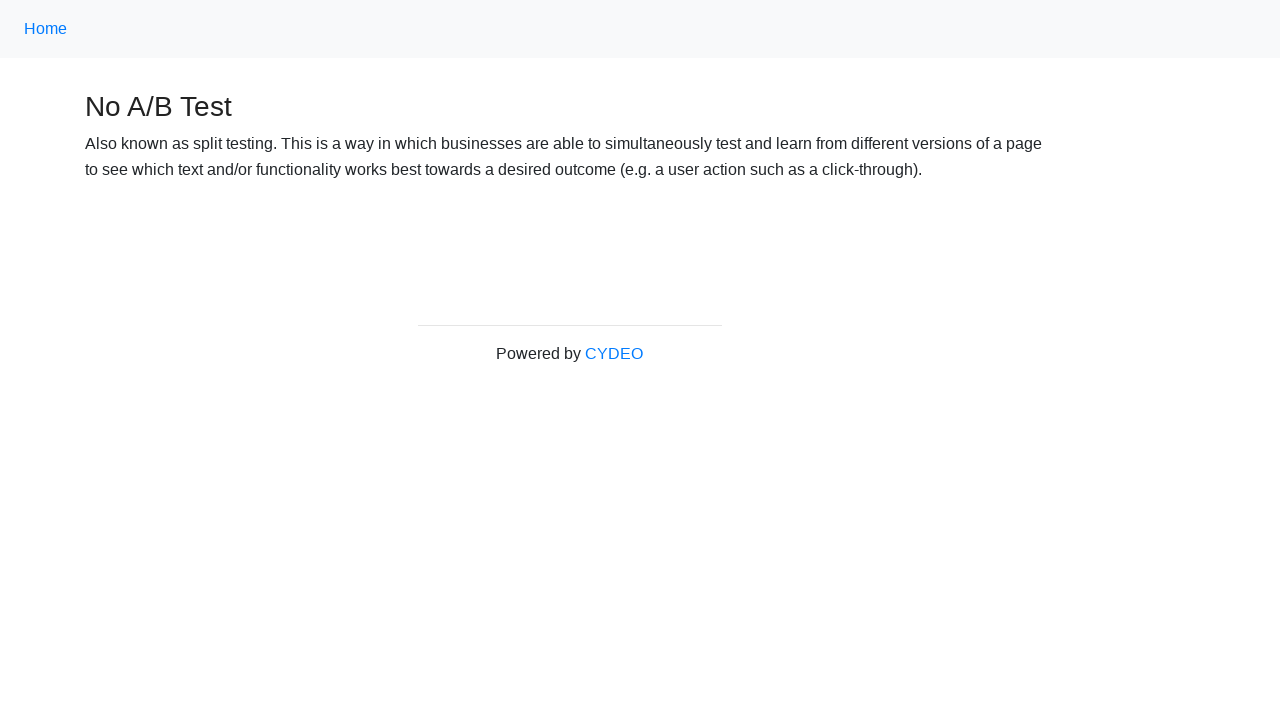

Navigated back to home page
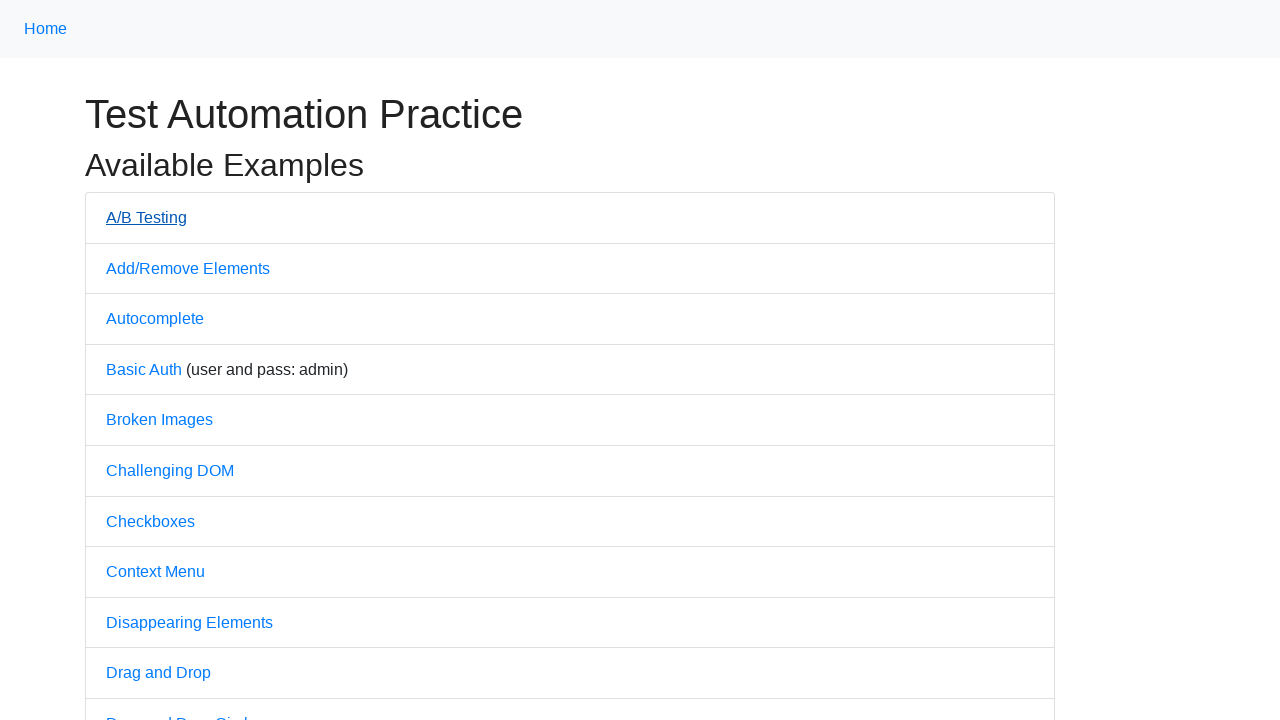

Waited for page load after navigating back to home page
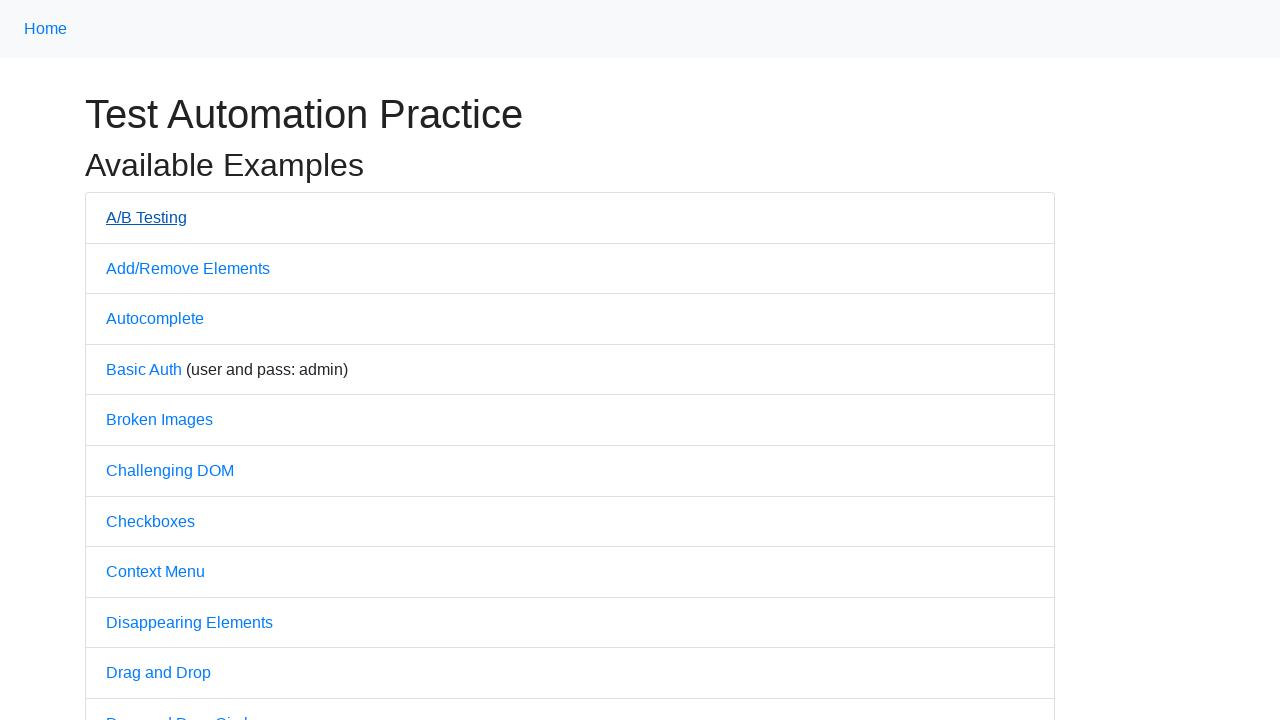

Verified page title is 'Practice'
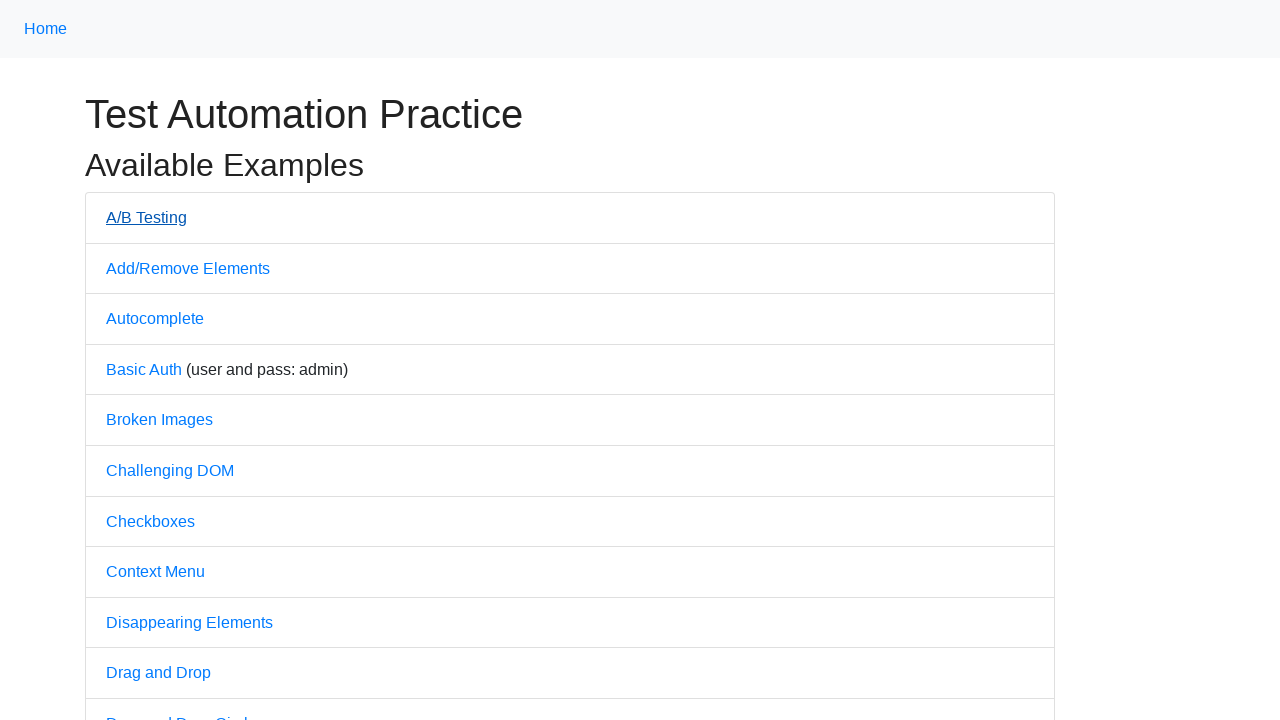

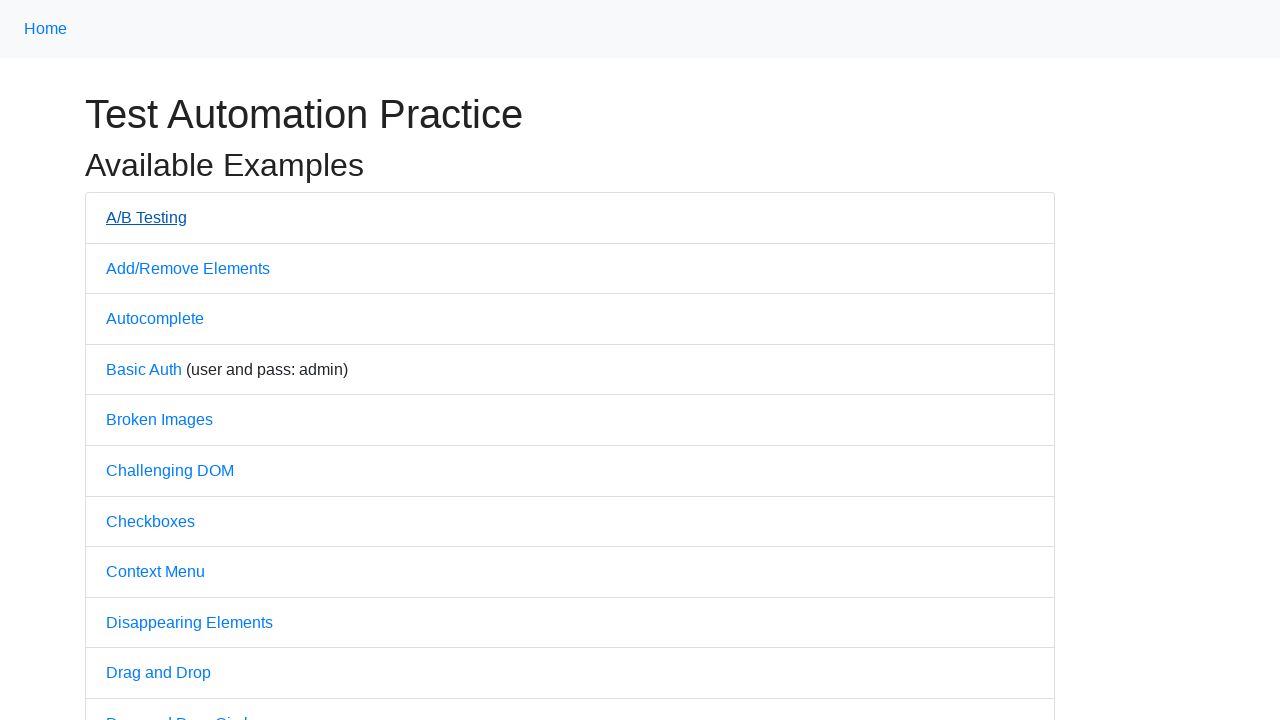